Clicks on the custom button and verifies the custom hero section is displayed

Starting URL: https://www.cashdeck.com.au

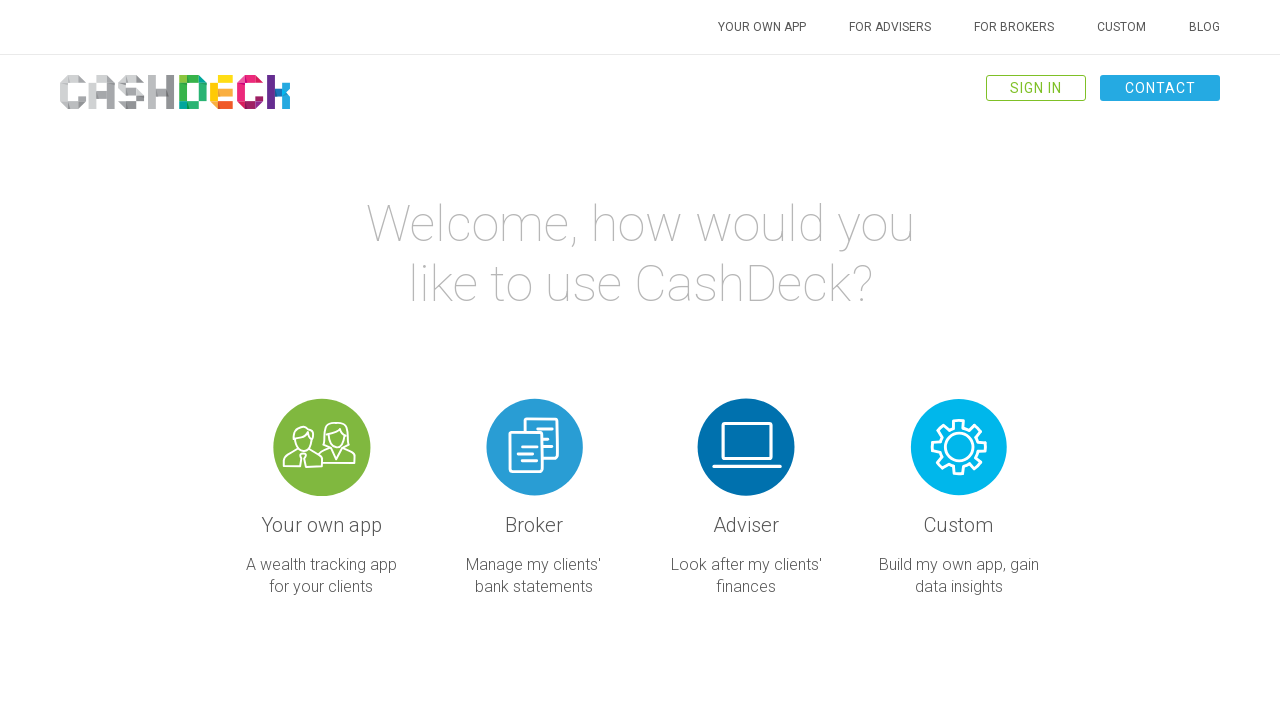

Clicked on the custom button at (959, 519) on .custom
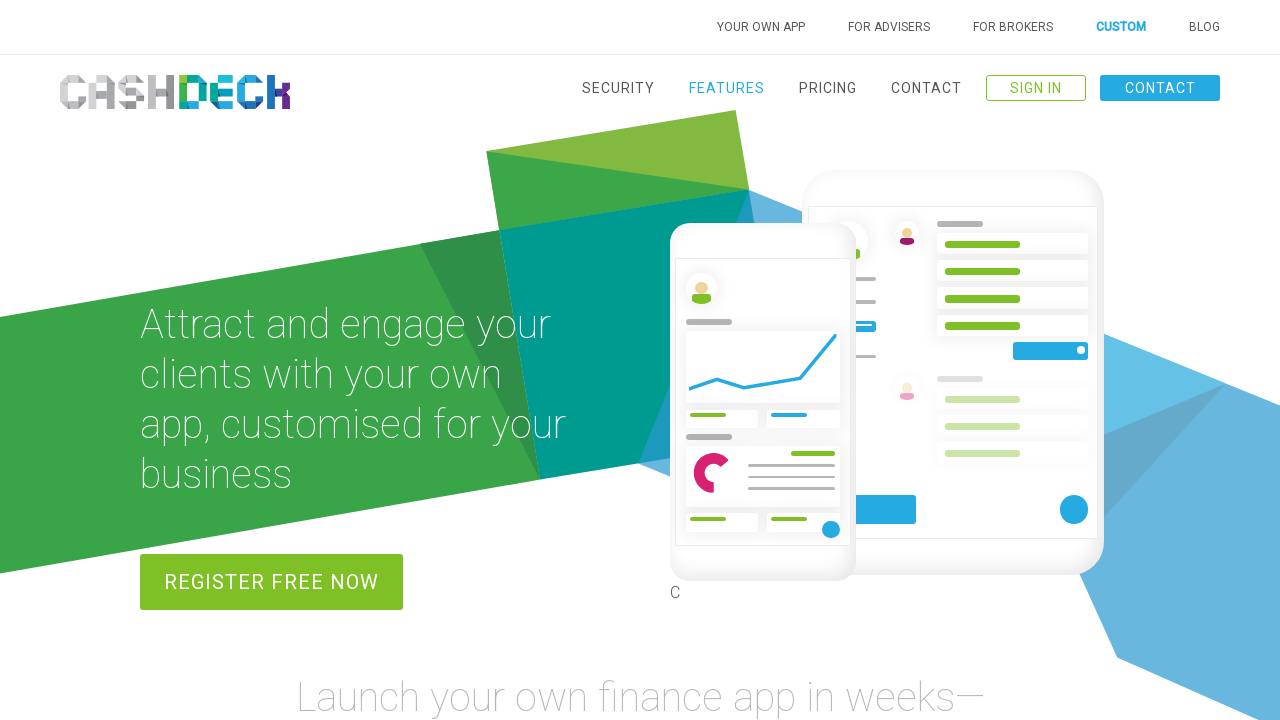

Verified page title is 'CashDeck'
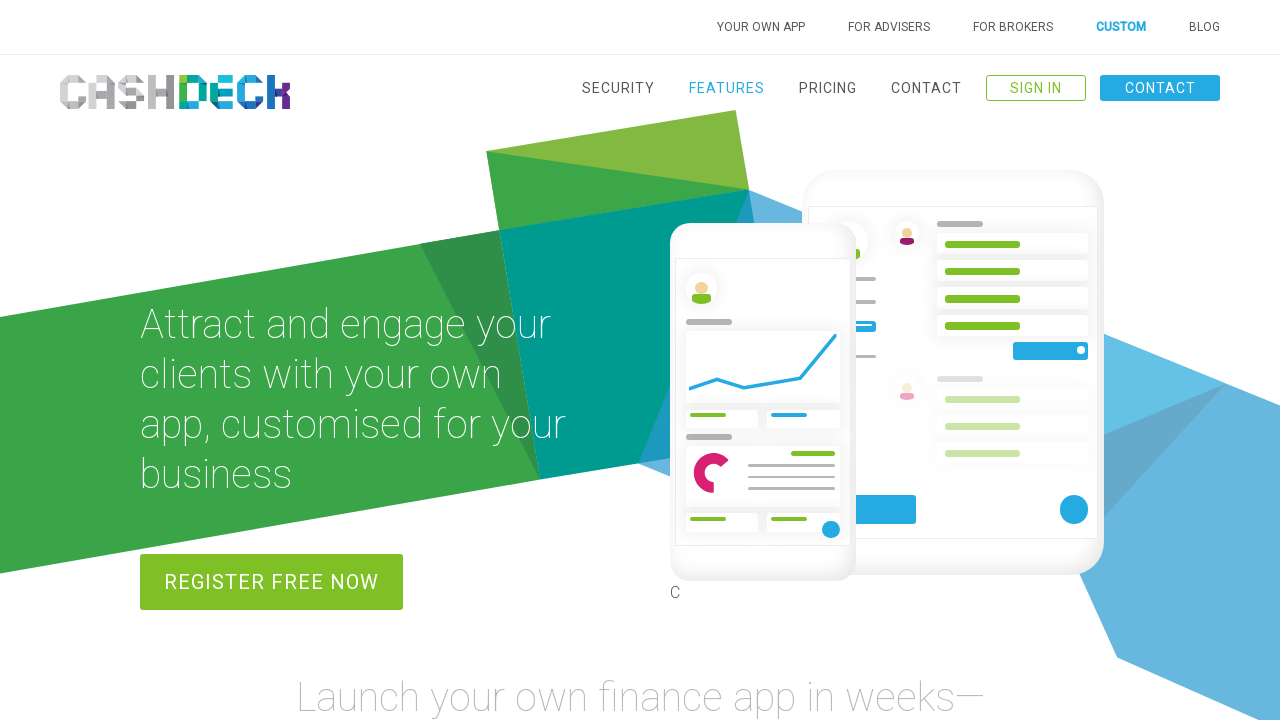

Verified custom hero section is displayed (found 1 element with class 'hero.partners.index')
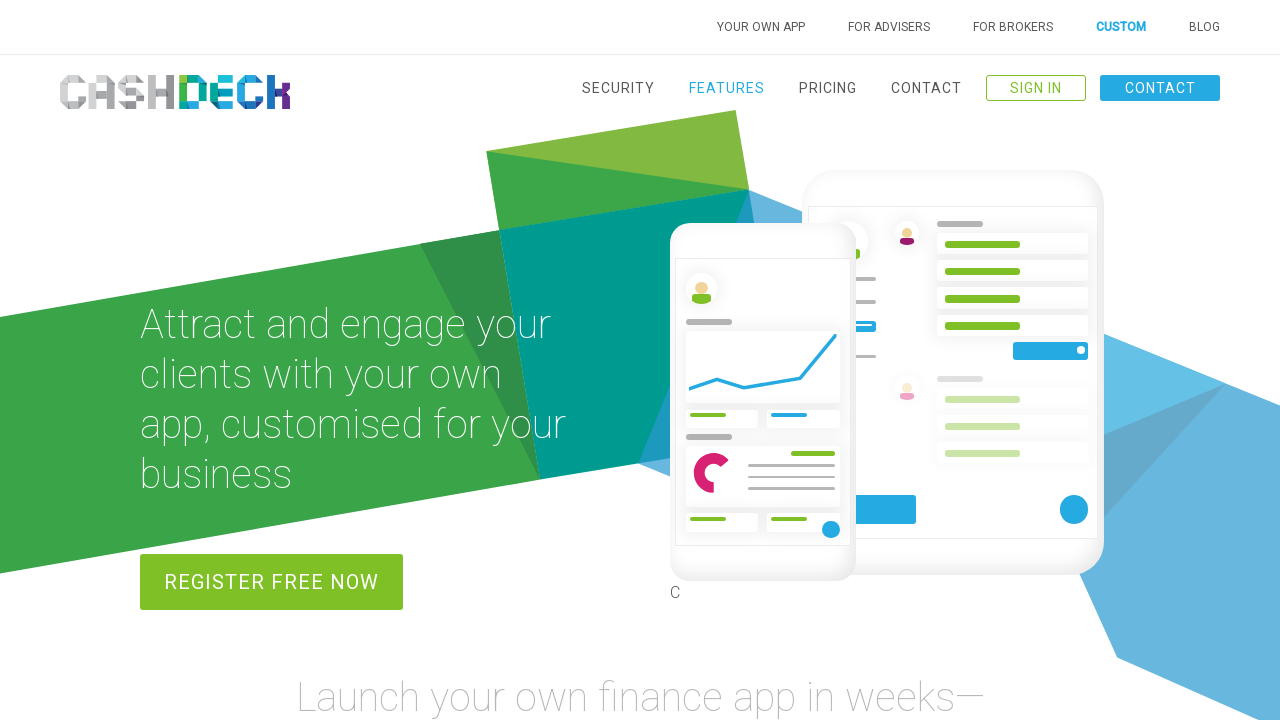

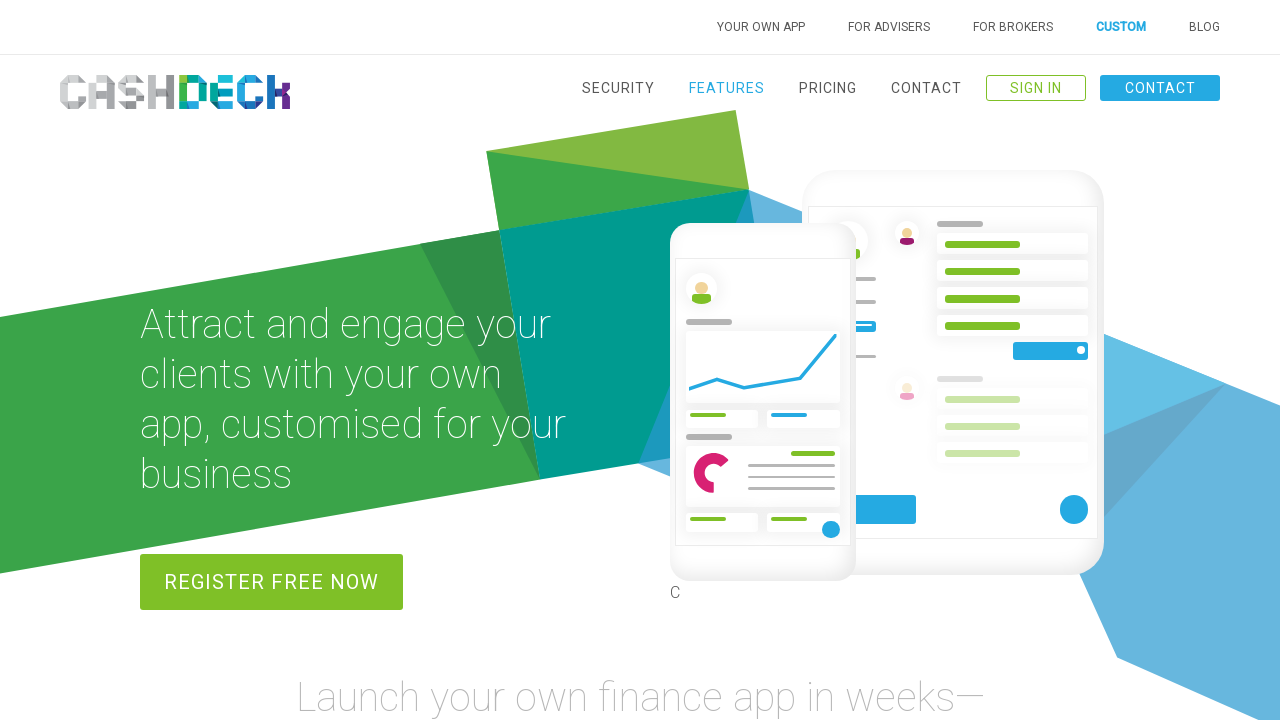